Tests checkbox functionality by clicking a checkbox to select it, then clicking again to deselect it, and verifying the selection state

Starting URL: https://rahulshettyacademy.com/AutomationPractice/

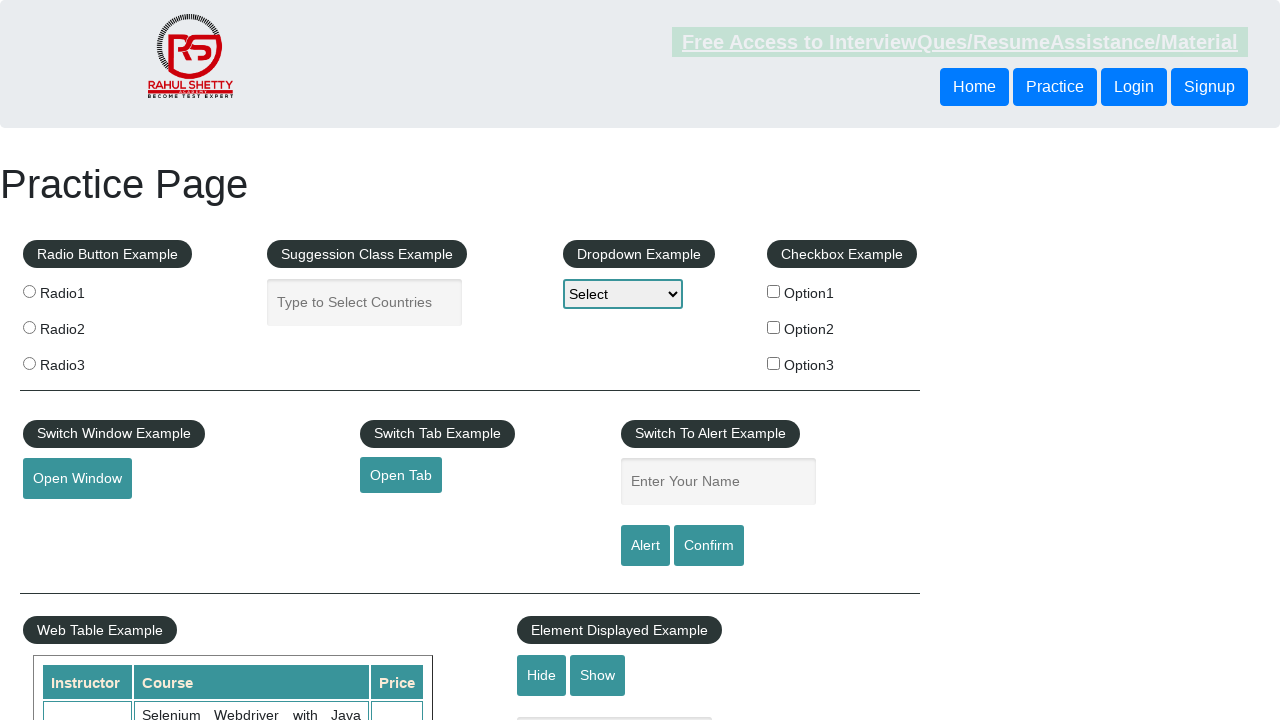

Clicked checkbox to select it at (774, 291) on #checkBoxOption1
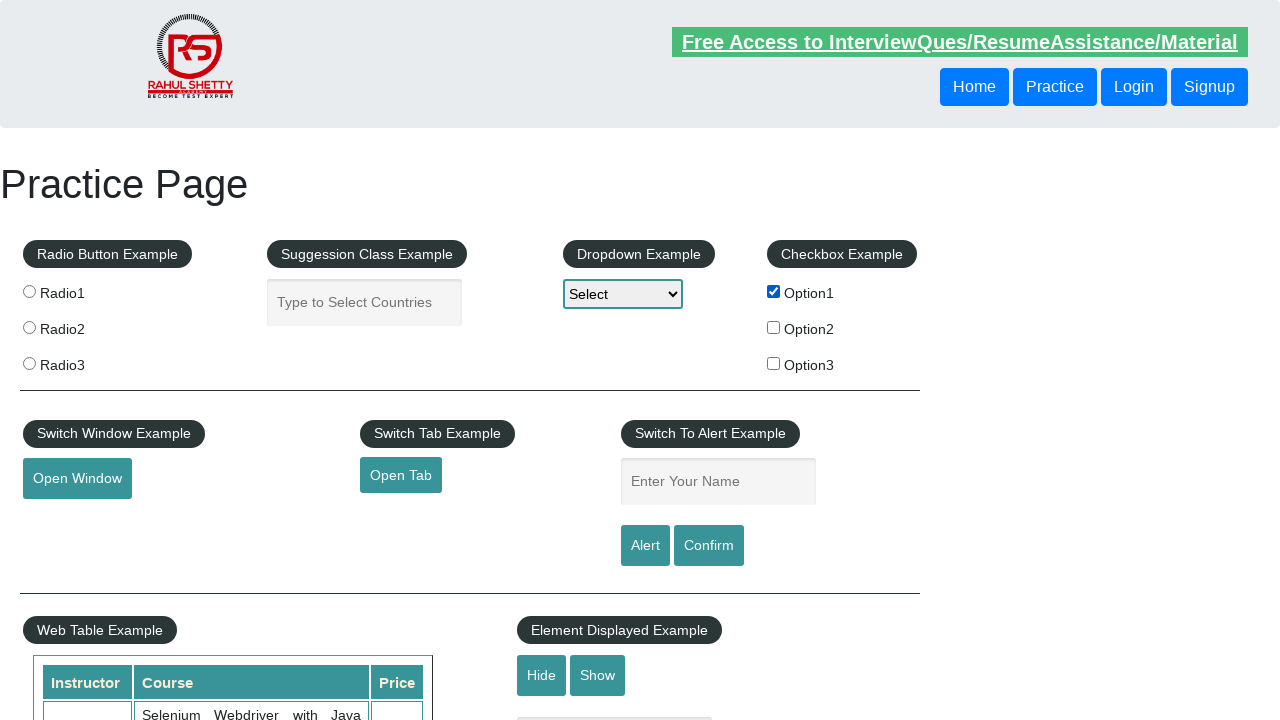

Verified checkbox is selected
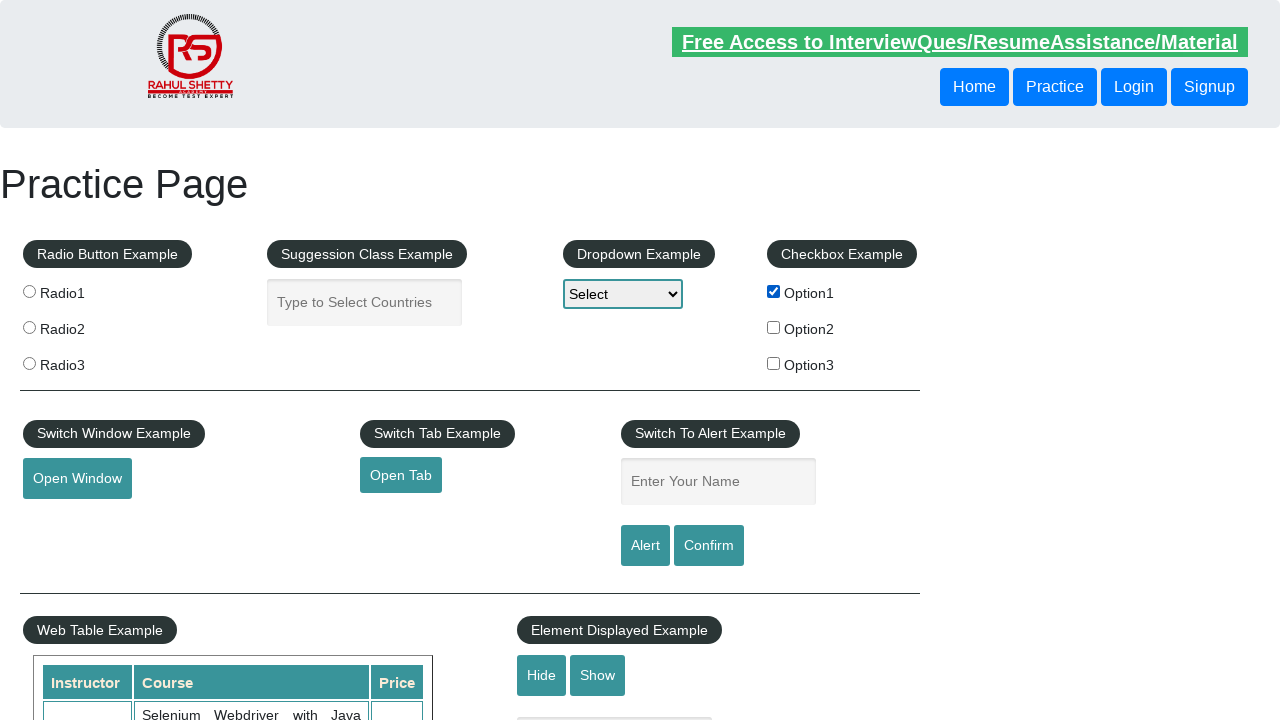

Clicked checkbox again to deselect it at (774, 291) on #checkBoxOption1
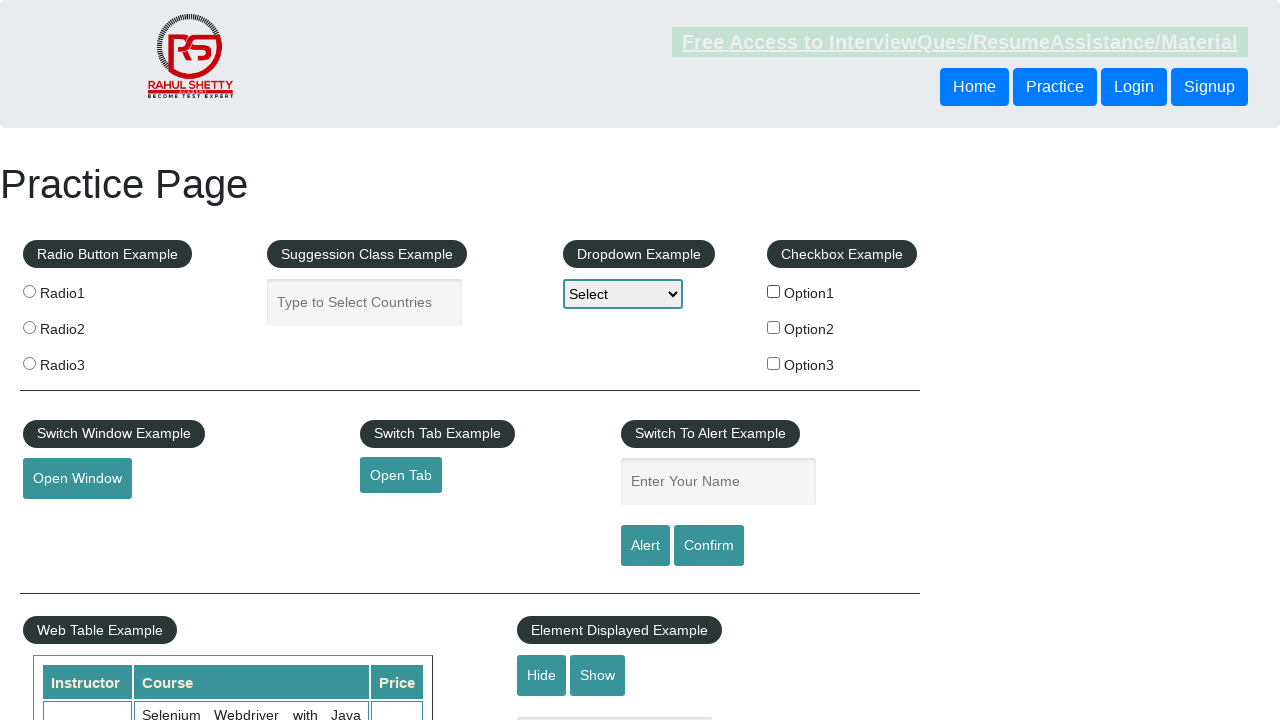

Verified checkbox is deselected
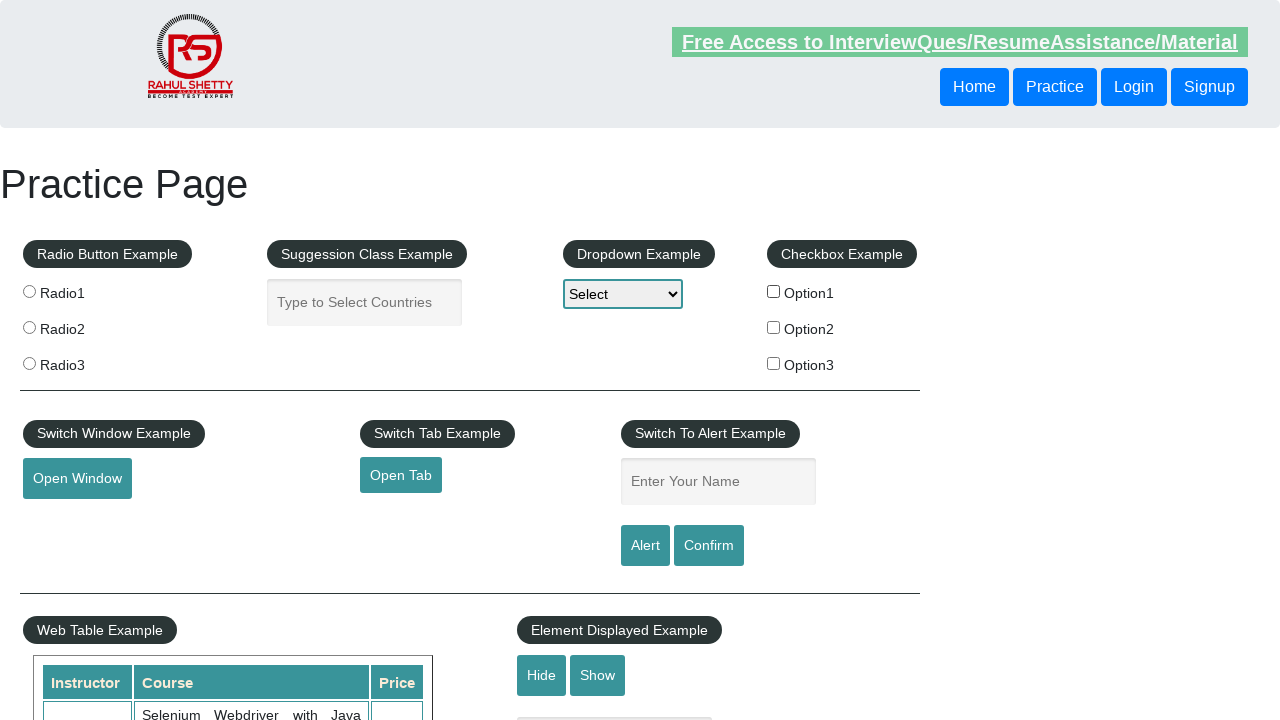

Waited for all checkboxes to be visible
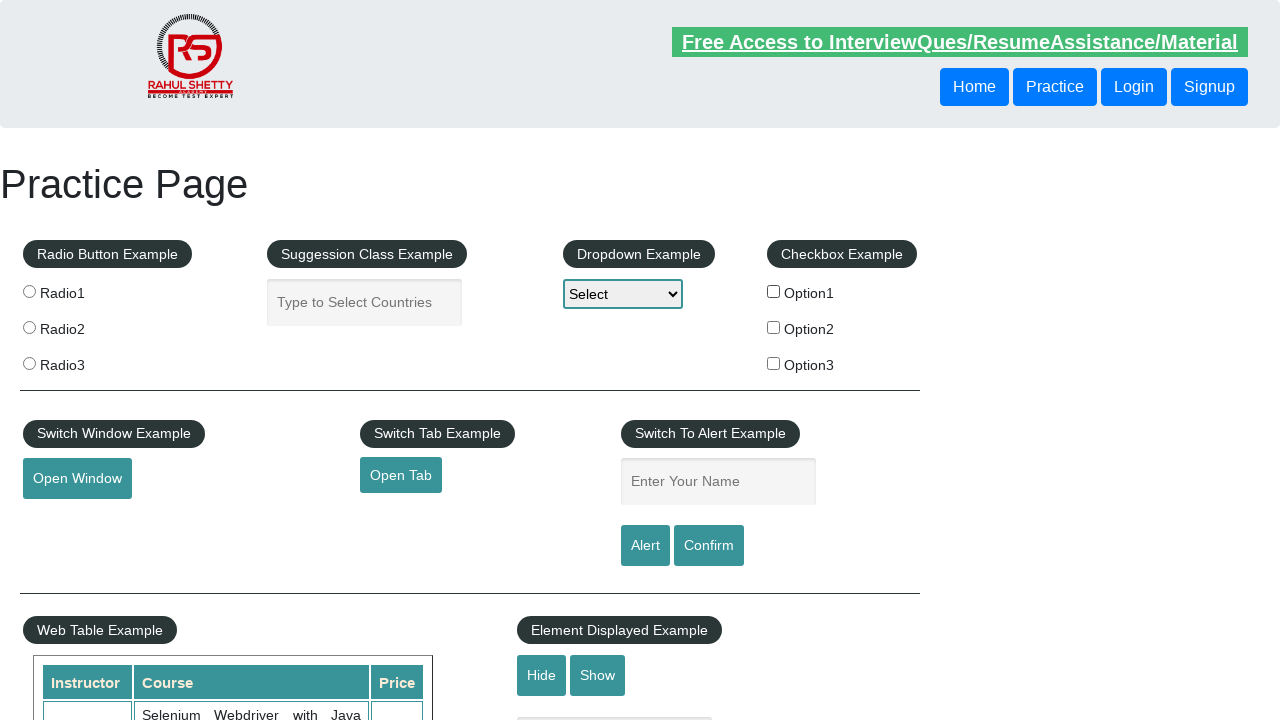

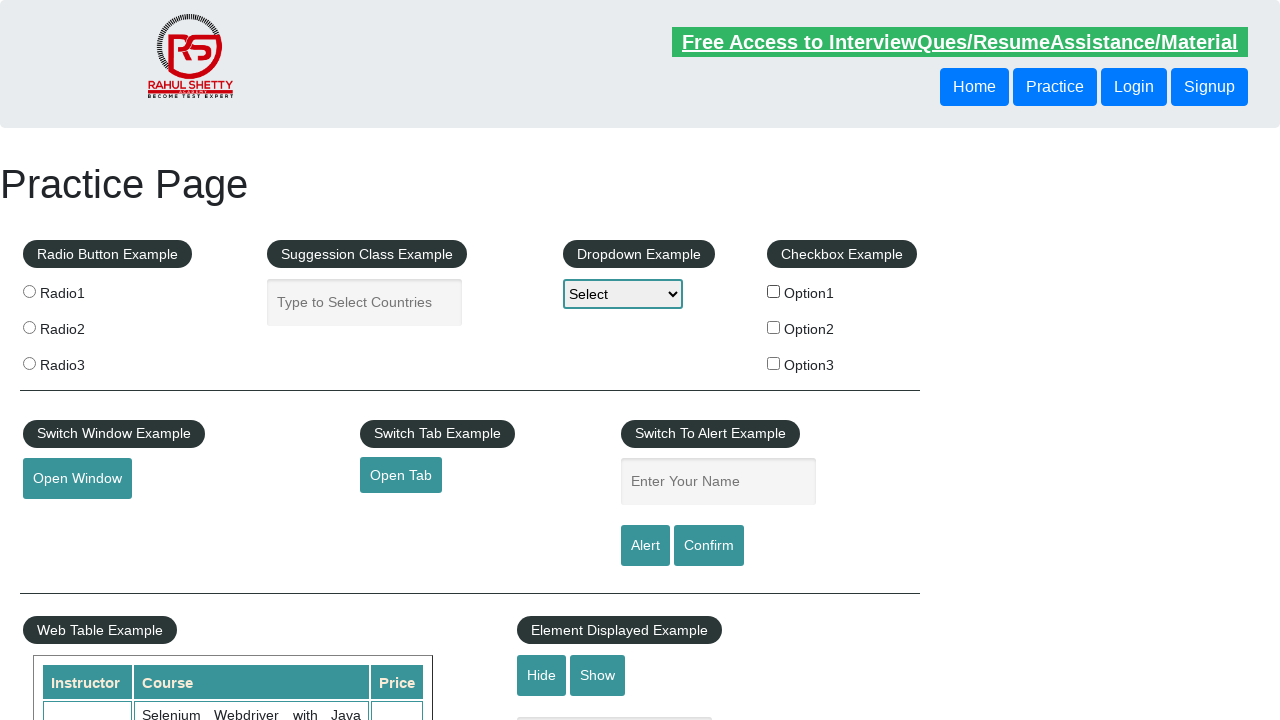